Simulates human-like typing of French text into Google Translate's input field with random character-by-character delays

Starting URL: https://translate.google.com/

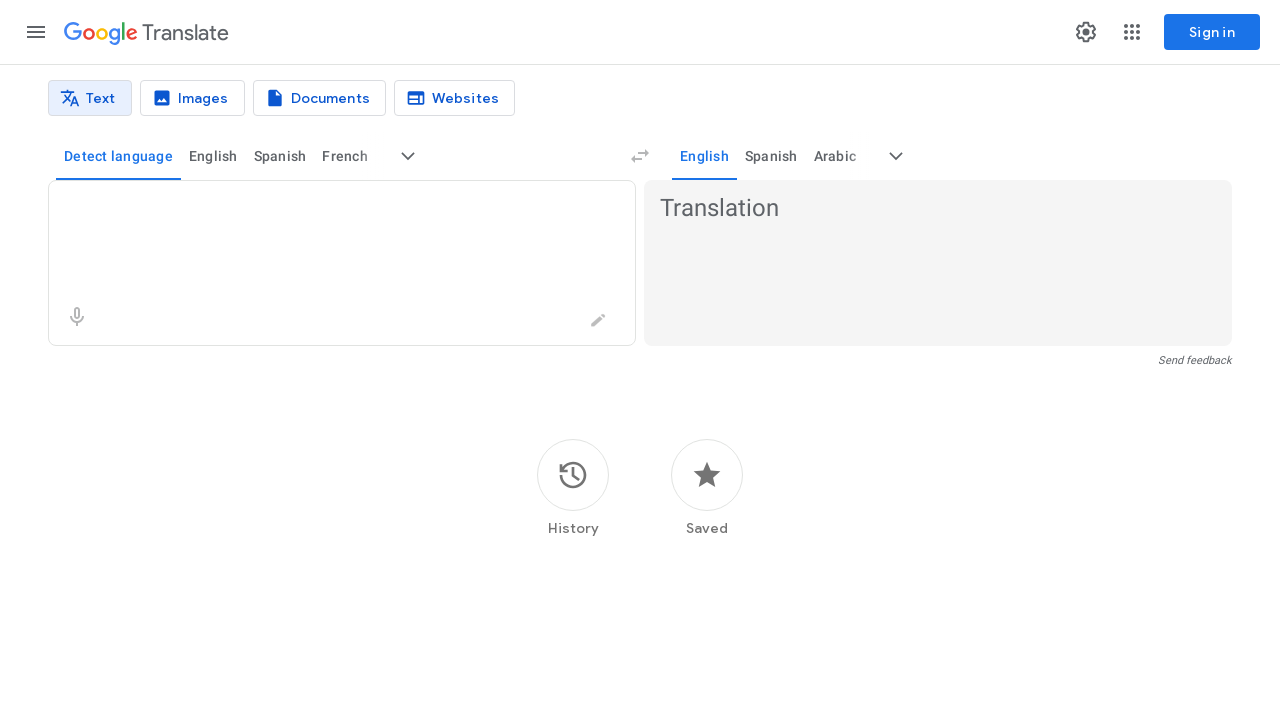

Waited 3 seconds for Google Translate page to fully load
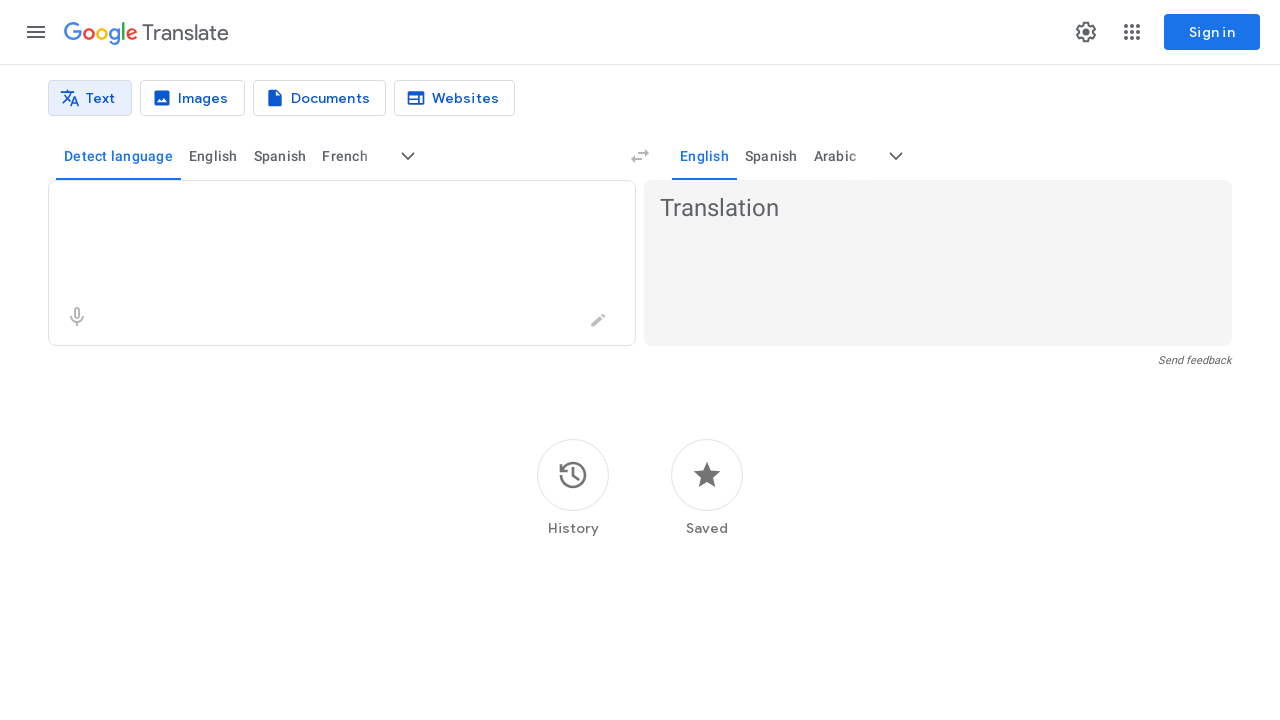

Clicked on source text area using aria-label selector at (324, 209) on textarea[aria-label*="Source text"]
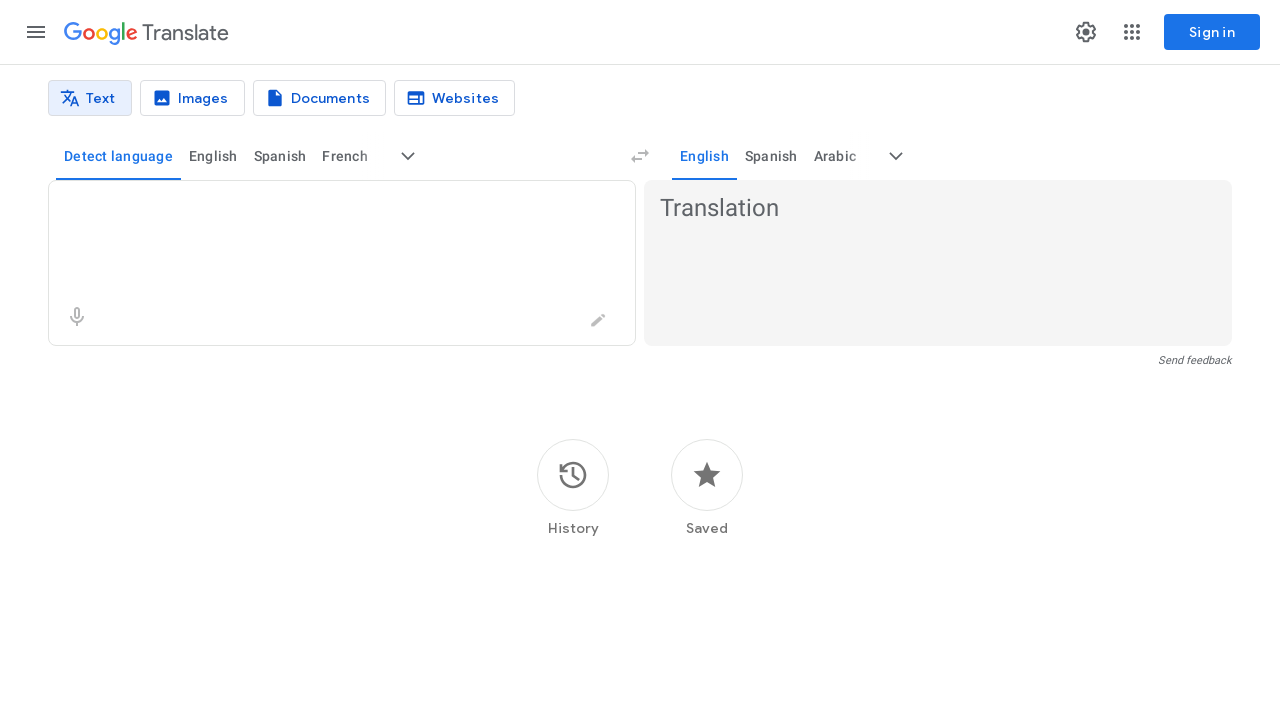

Typed French text into Google Translate input field character by character with human-like delays (247 characters)
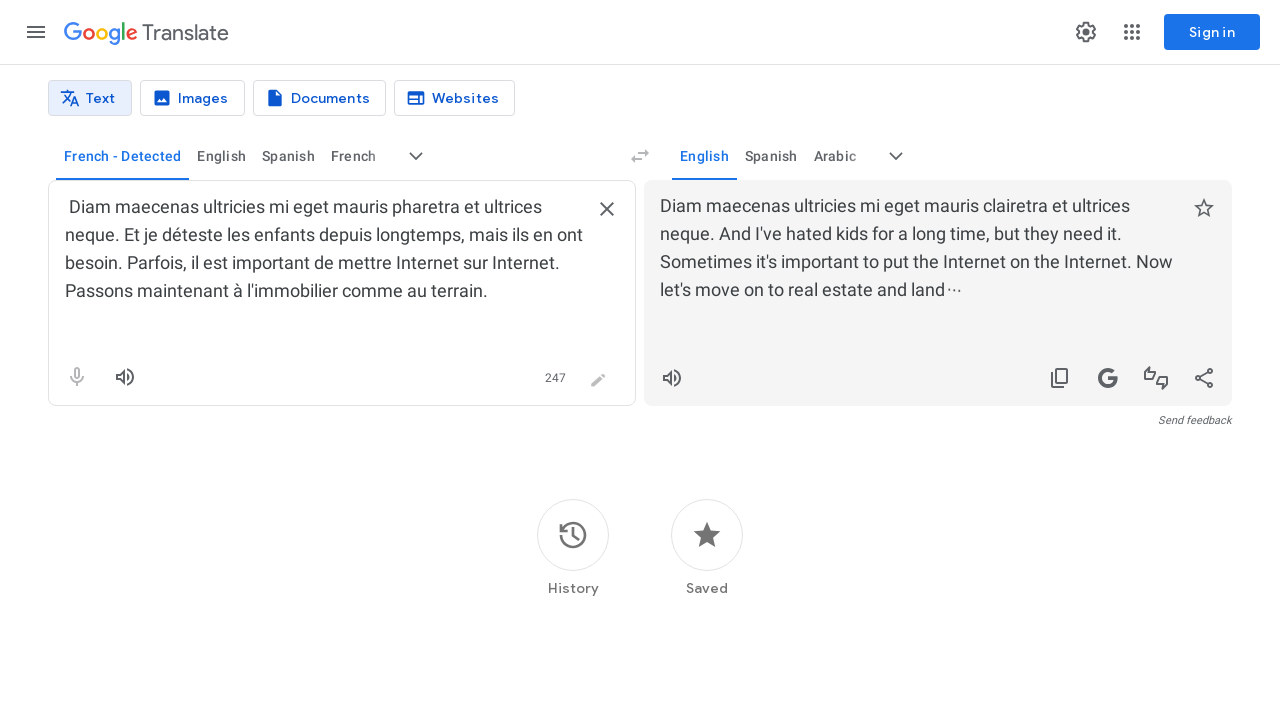

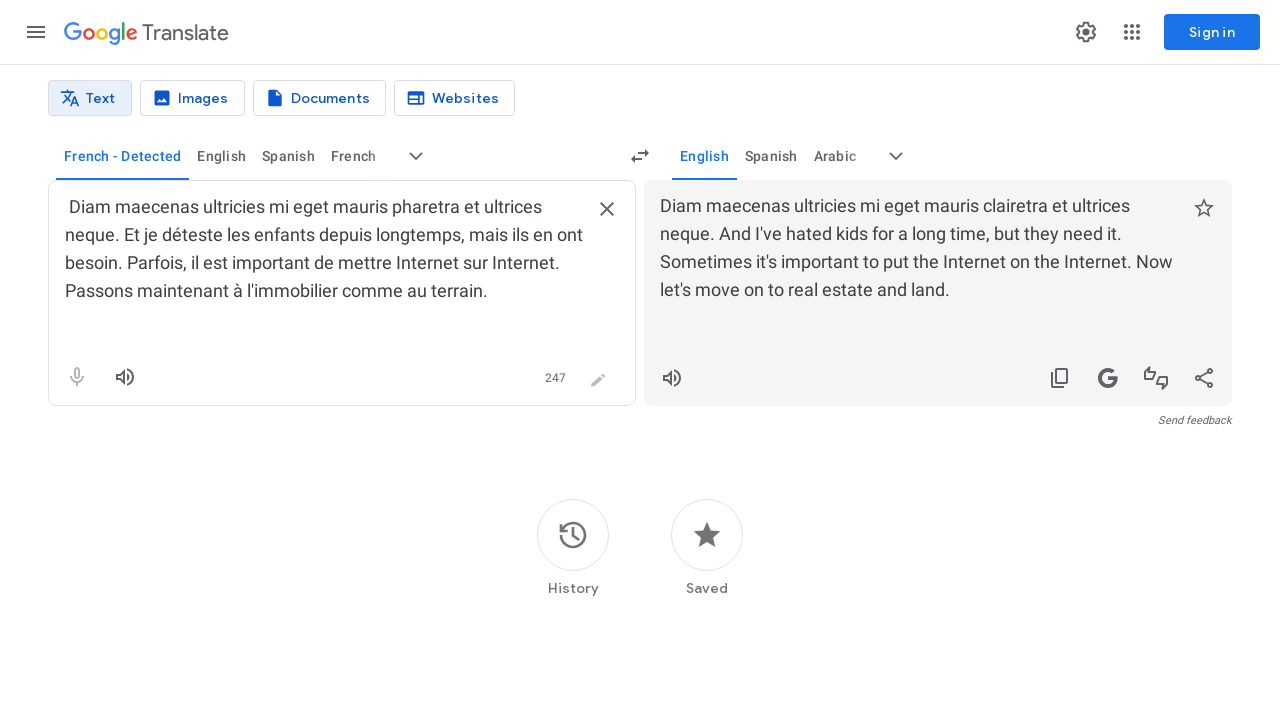